Tests button click functionality on DemoQA site by scrolling the page, clicking a navigation item, clicking a "Click Me" button, and verifying the dynamic click message appears.

Starting URL: https://demoqa.com/buttons

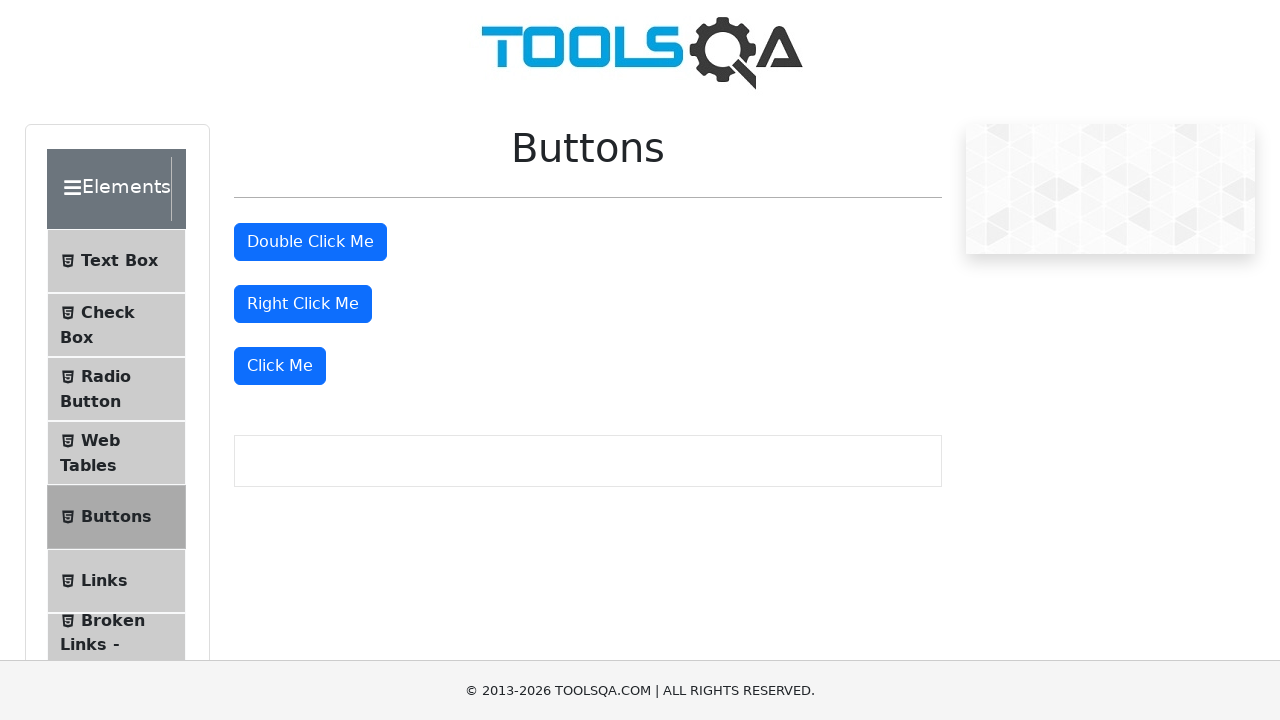

Scrolled page down by 100 pixels
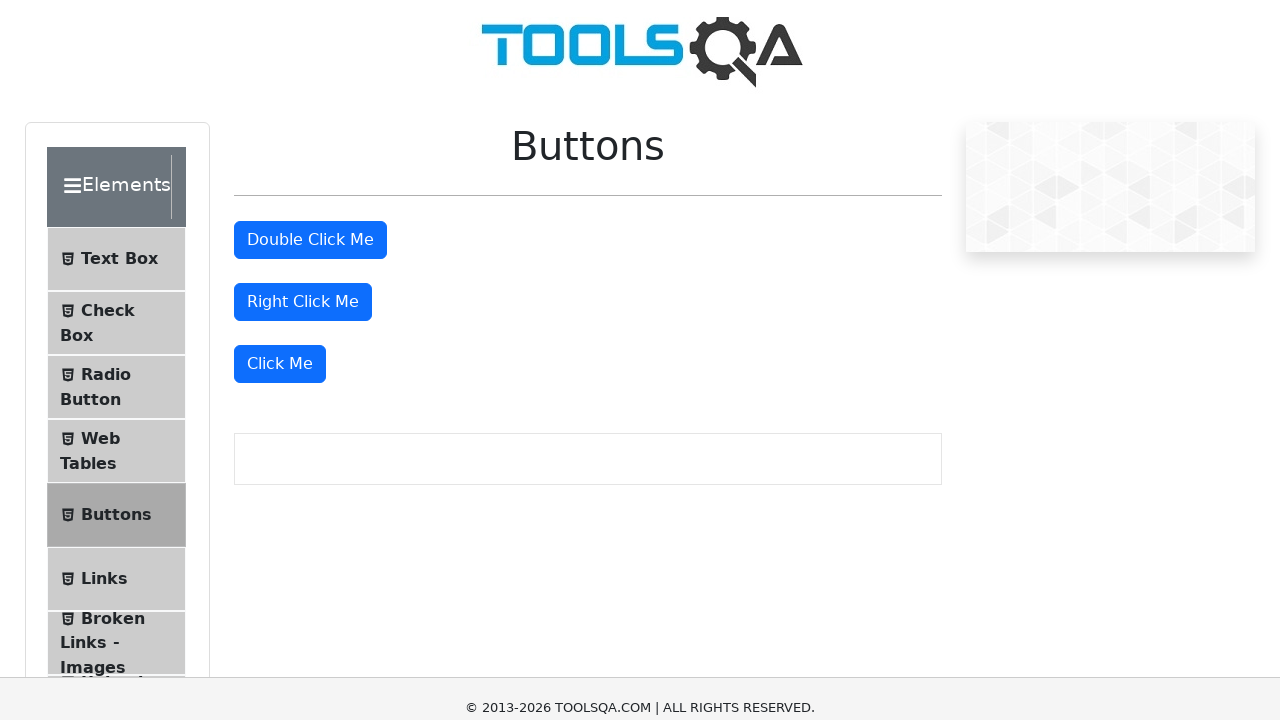

Clicked on the buttons navigation menu item at (116, 417) on #item-4
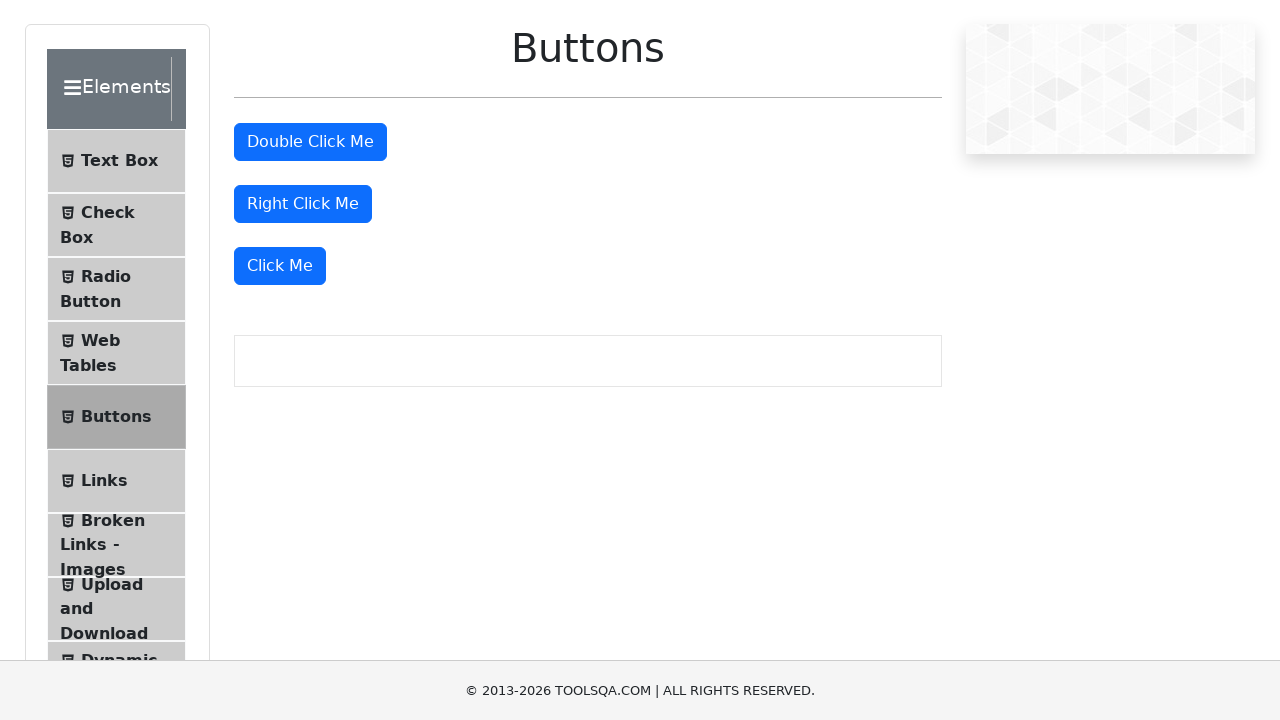

Clicked the 'Click Me' button at (280, 266) on xpath=//button[text()='Click Me']
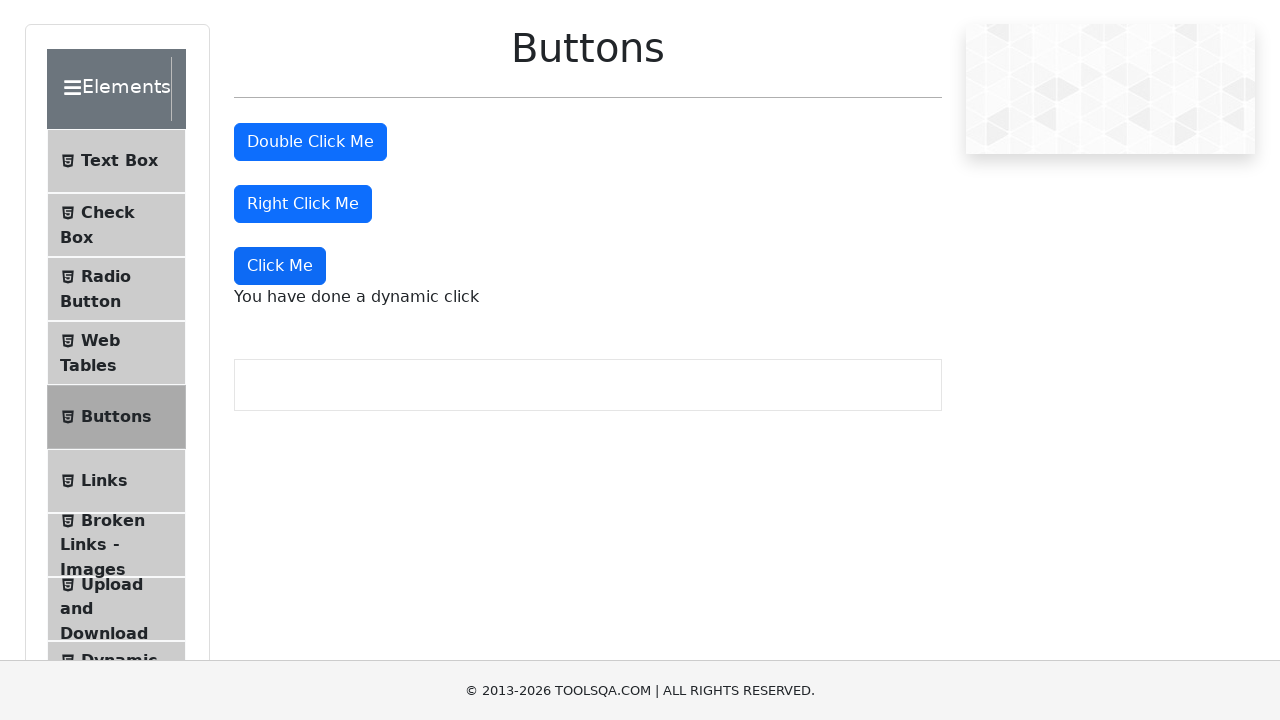

Verified that the dynamic click message appeared
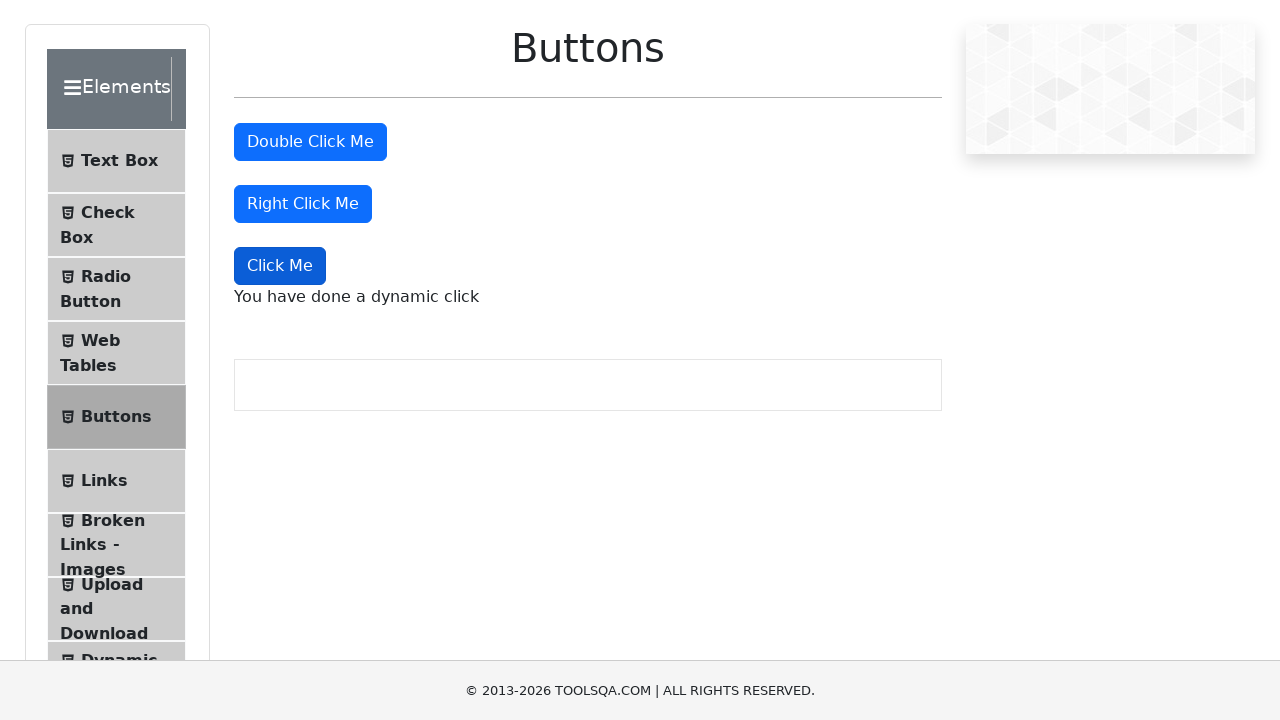

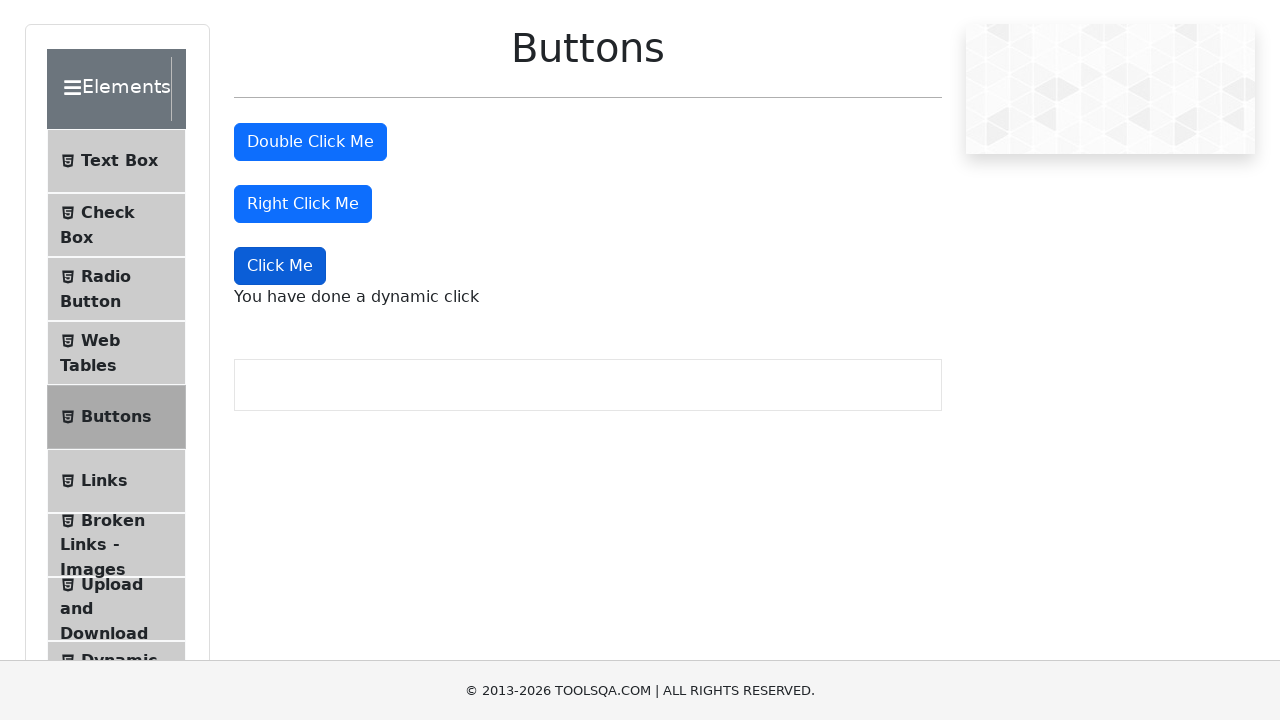